Tests popup window functionality by navigating to a test blog page and clicking a link that opens a popup window.

Starting URL: http://omayo.blogspot.com/

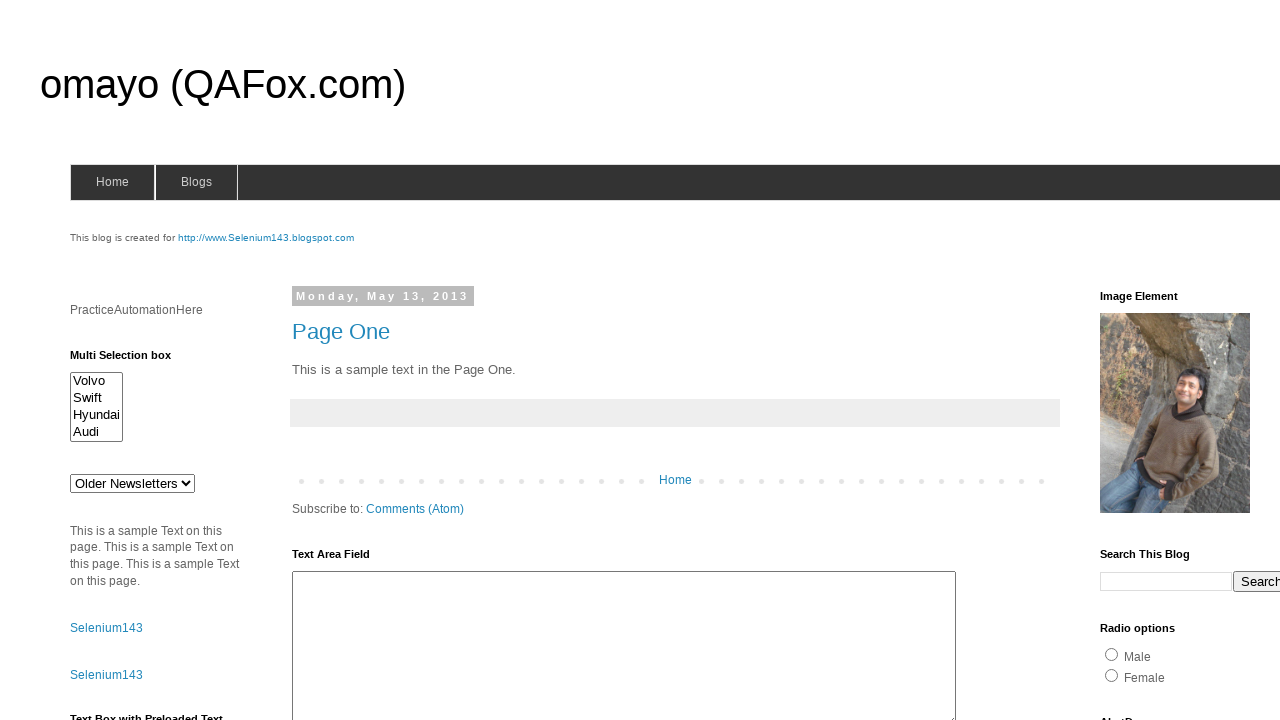

Clicked link to open a popup window at (132, 360) on text=Open a popup window
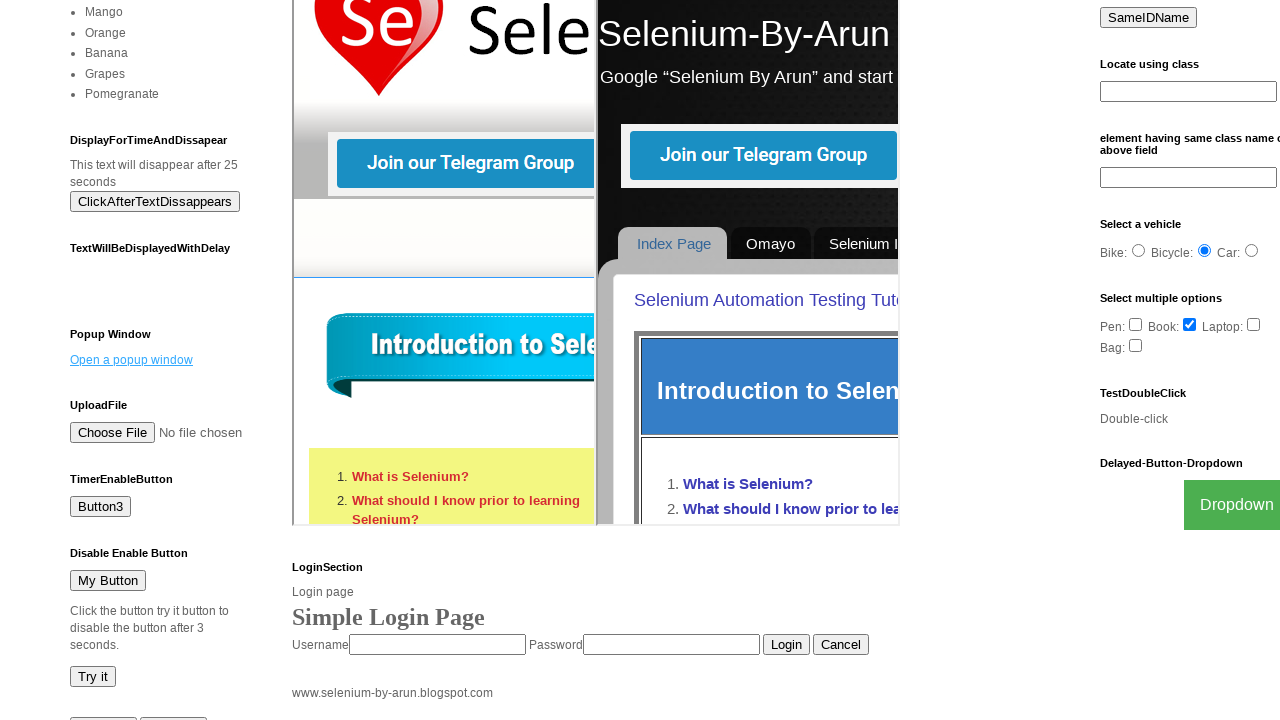

Waited for popup window to open
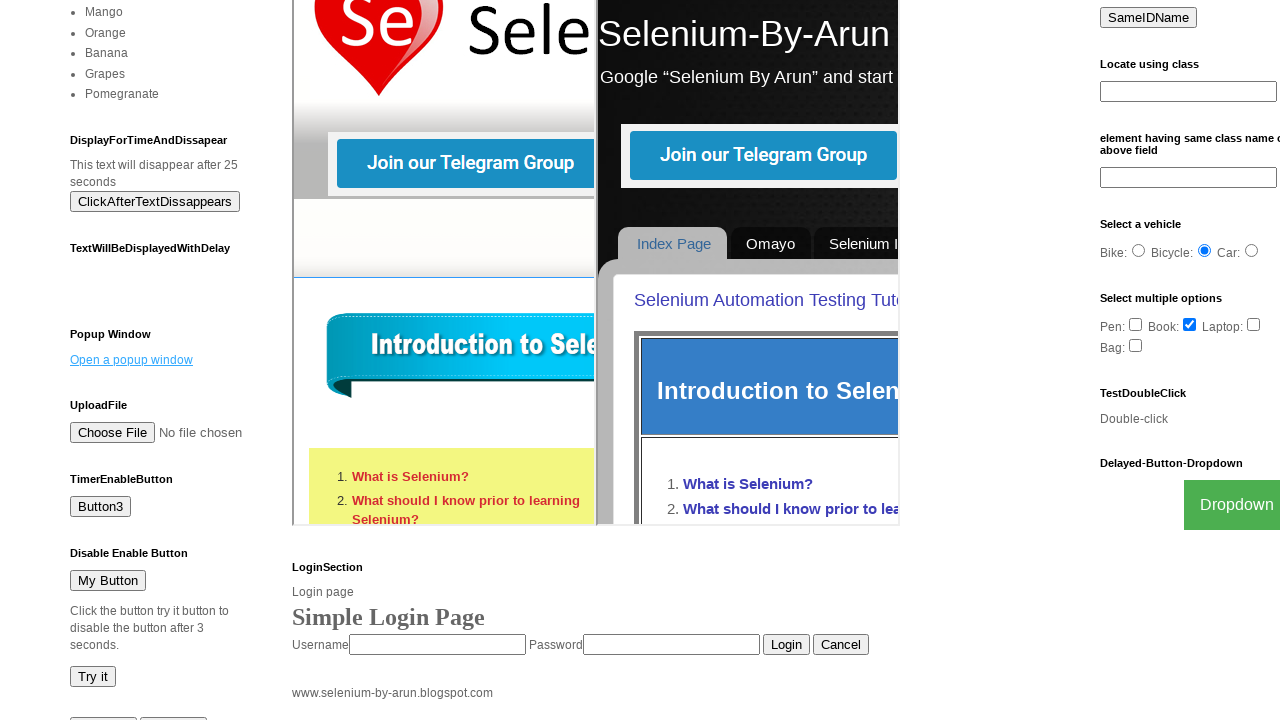

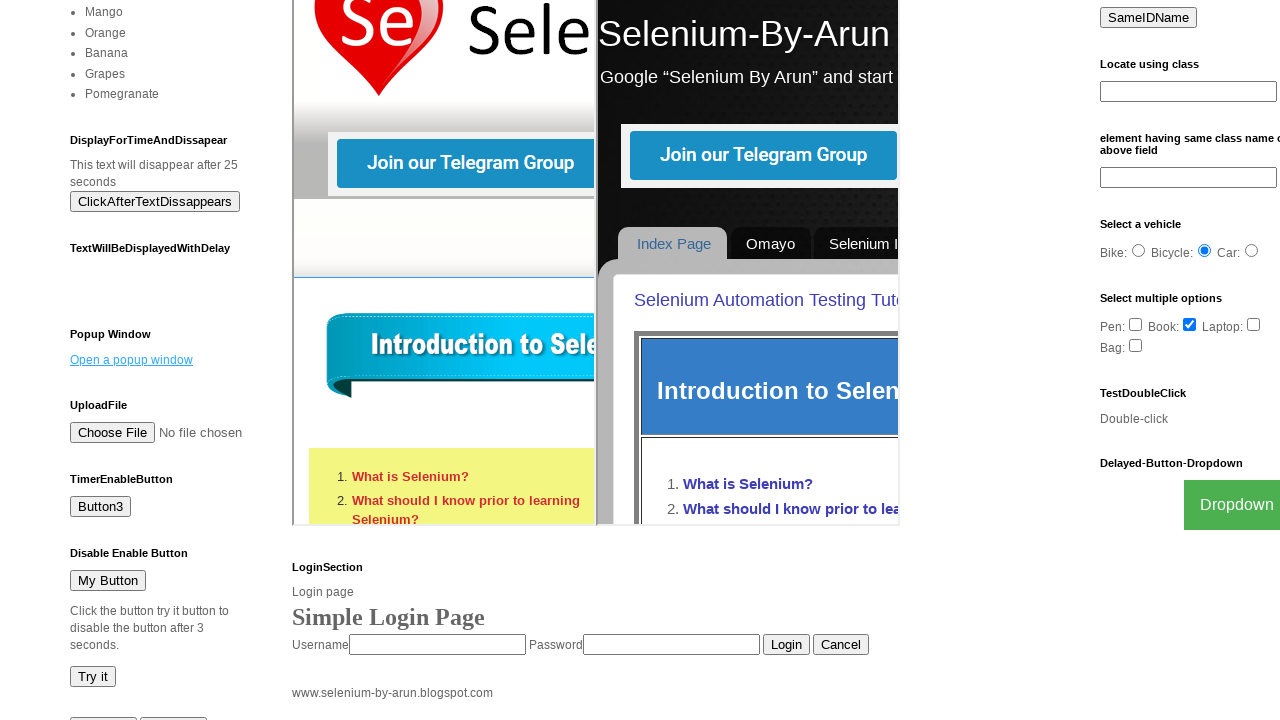